Tests frame handling using frame objects by URL to interact with buttons in regular and nested frames

Starting URL: https://leafground.com/frame.xhtml

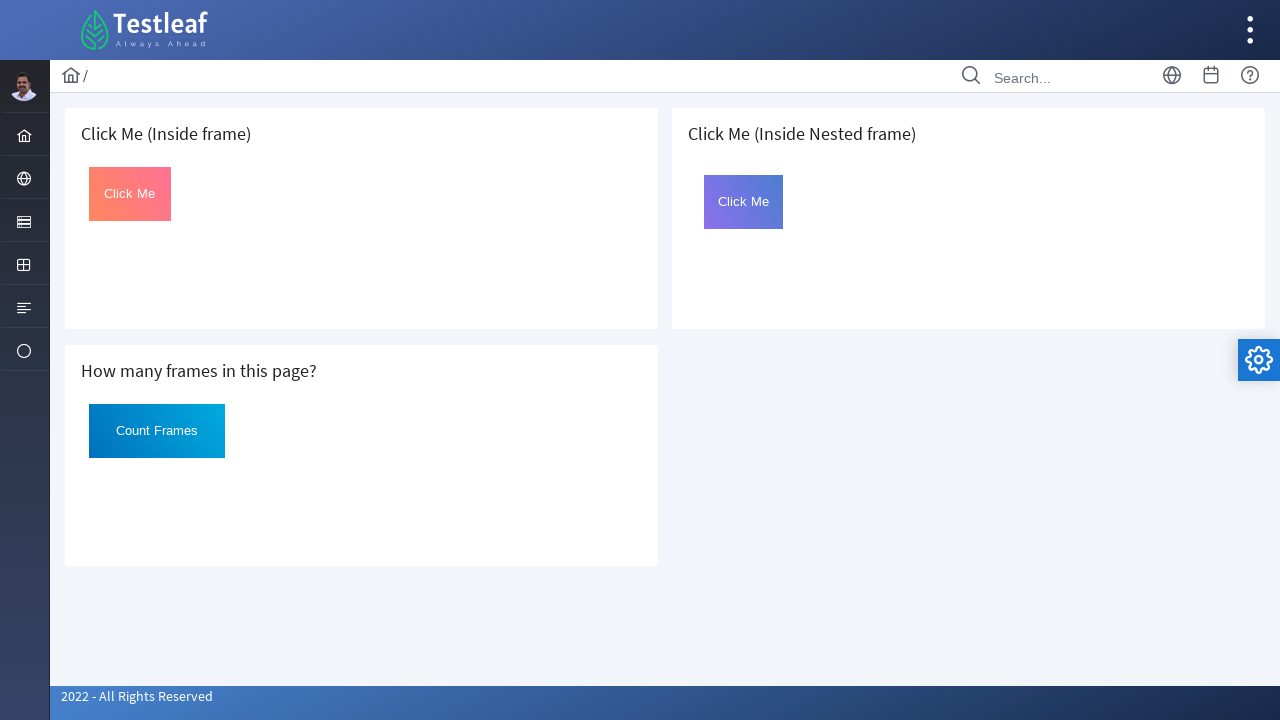

Retrieved frame by URL https://leafground.com/default.xhtml
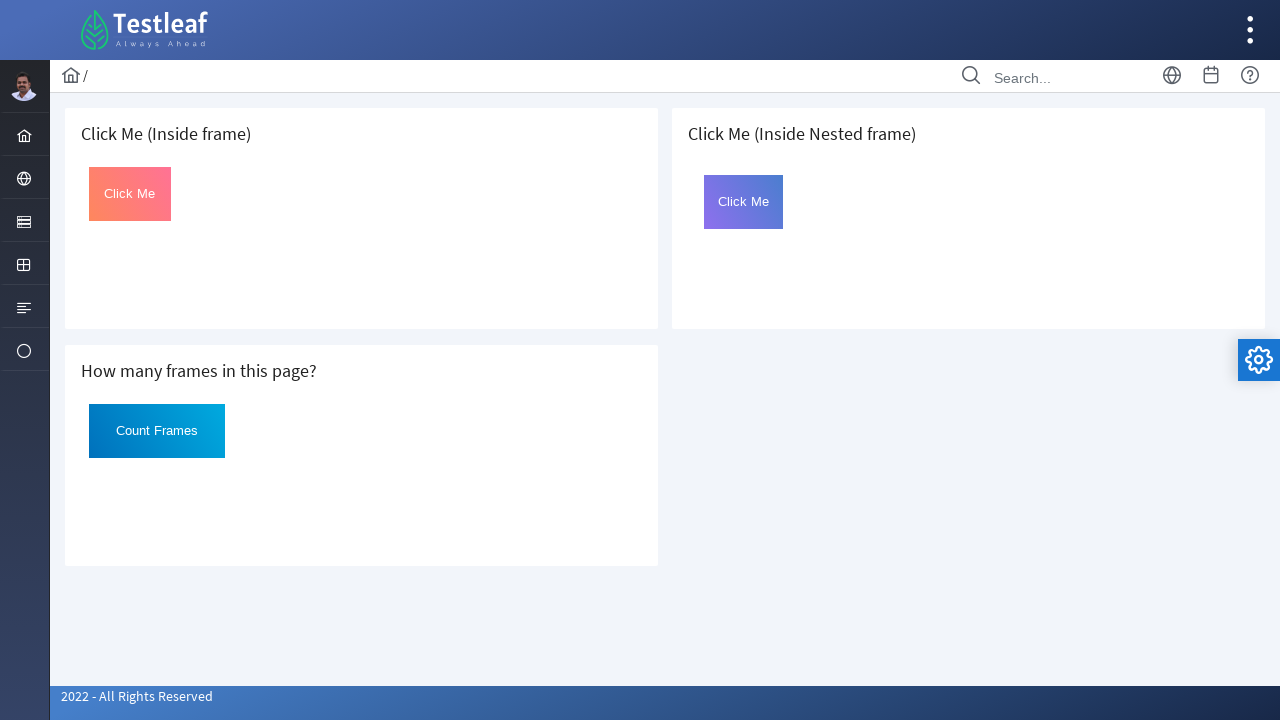

Clicked button in frame at https://leafground.com/default.xhtml at (130, 194) on #Click
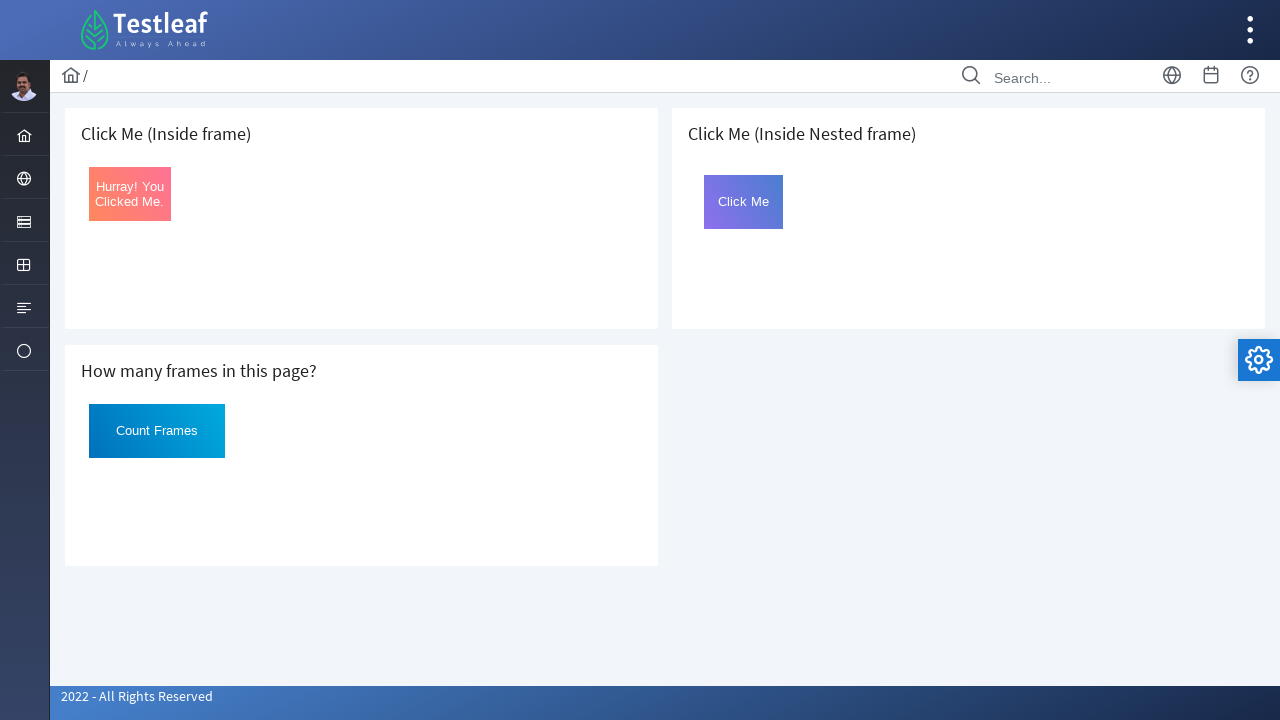

Retrieved outer frame by URL https://leafground.com/page.xhtml
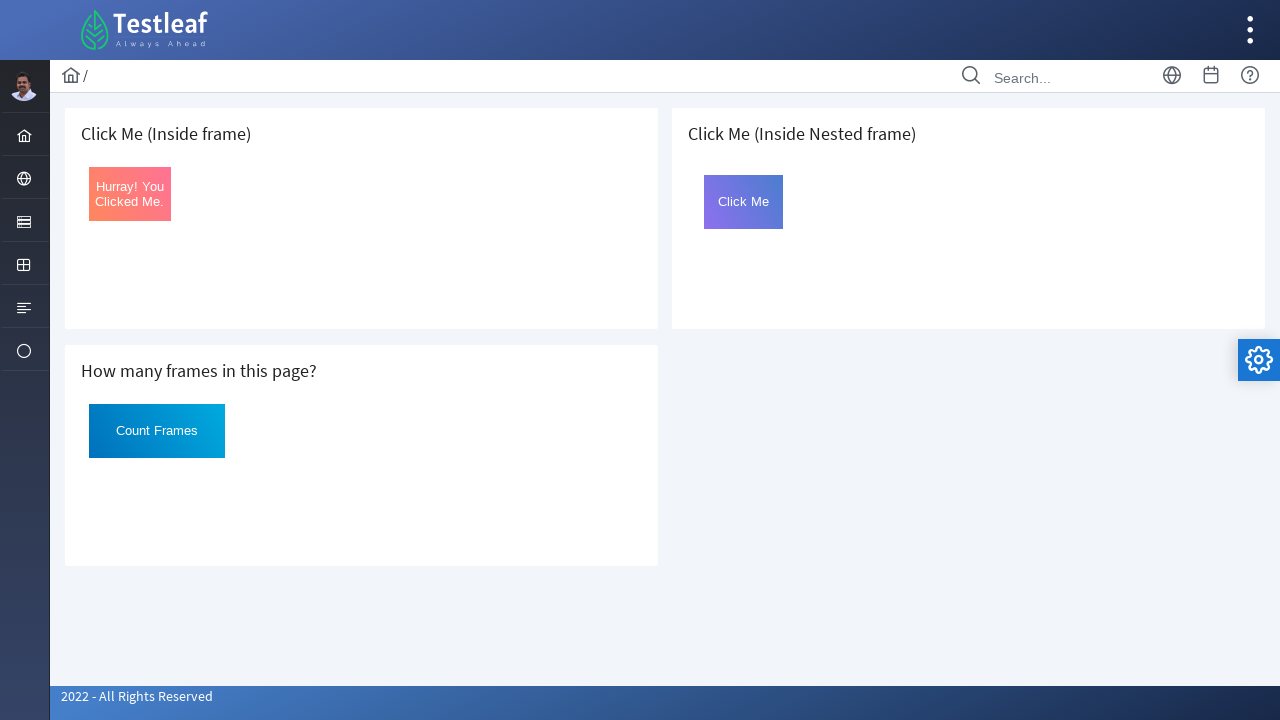

Retrieved child frames from outer frame
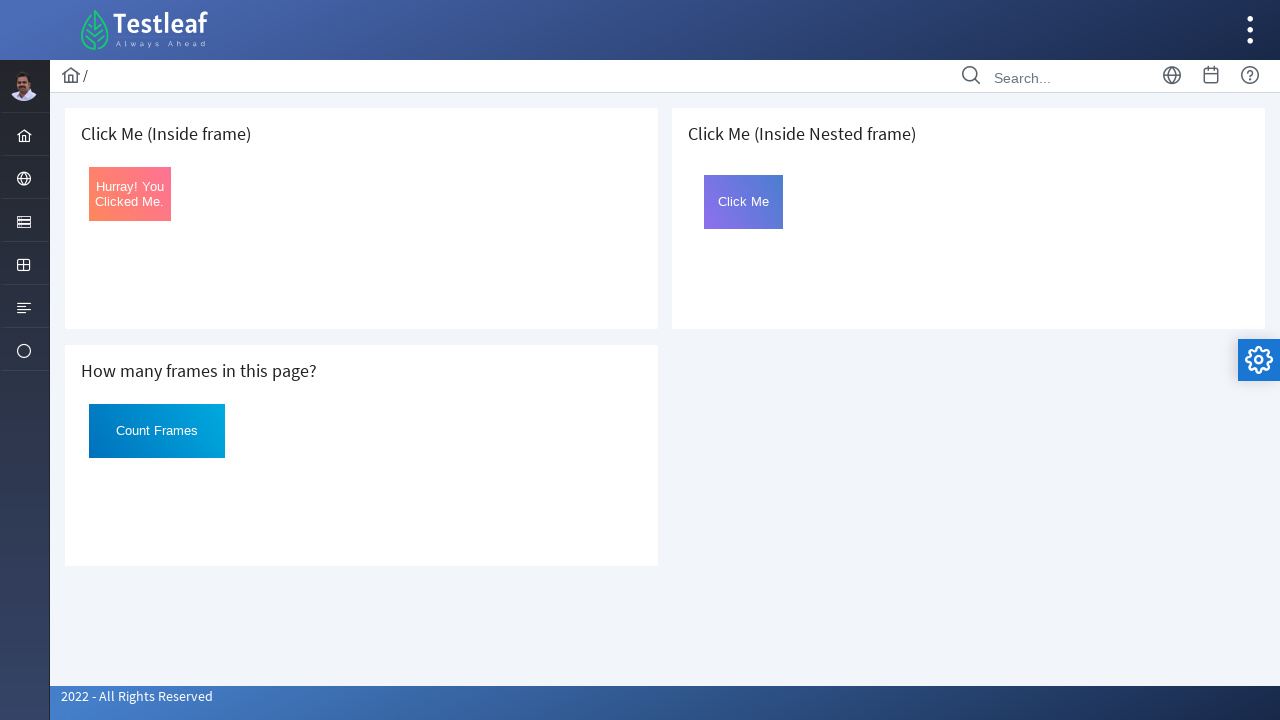

Selected first child frame from nested frames
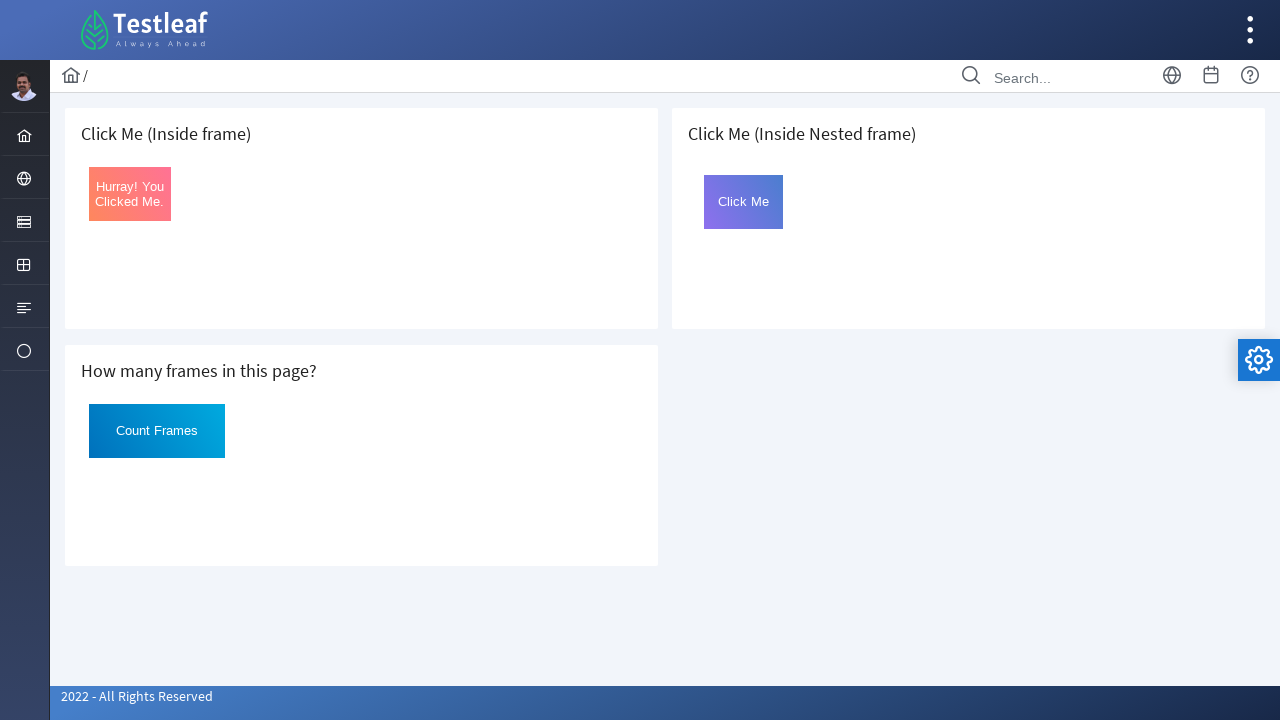

Clicked button in nested inner frame at (744, 202) on #Click
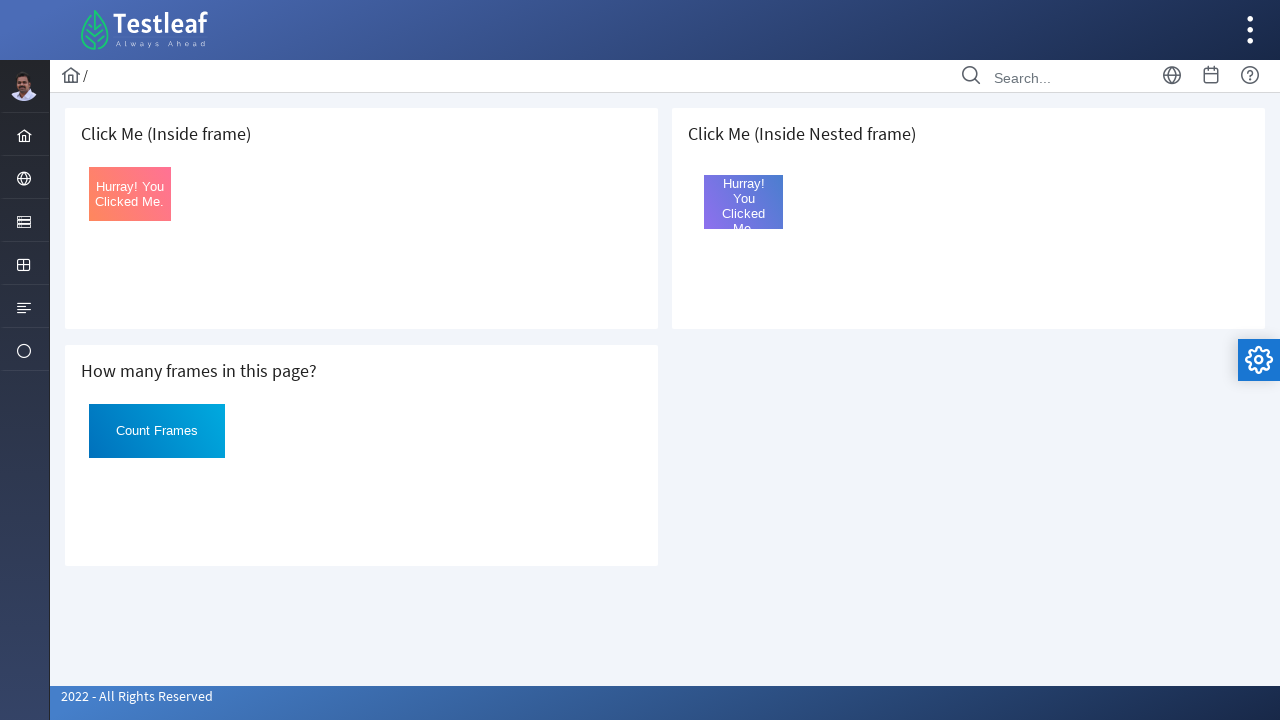

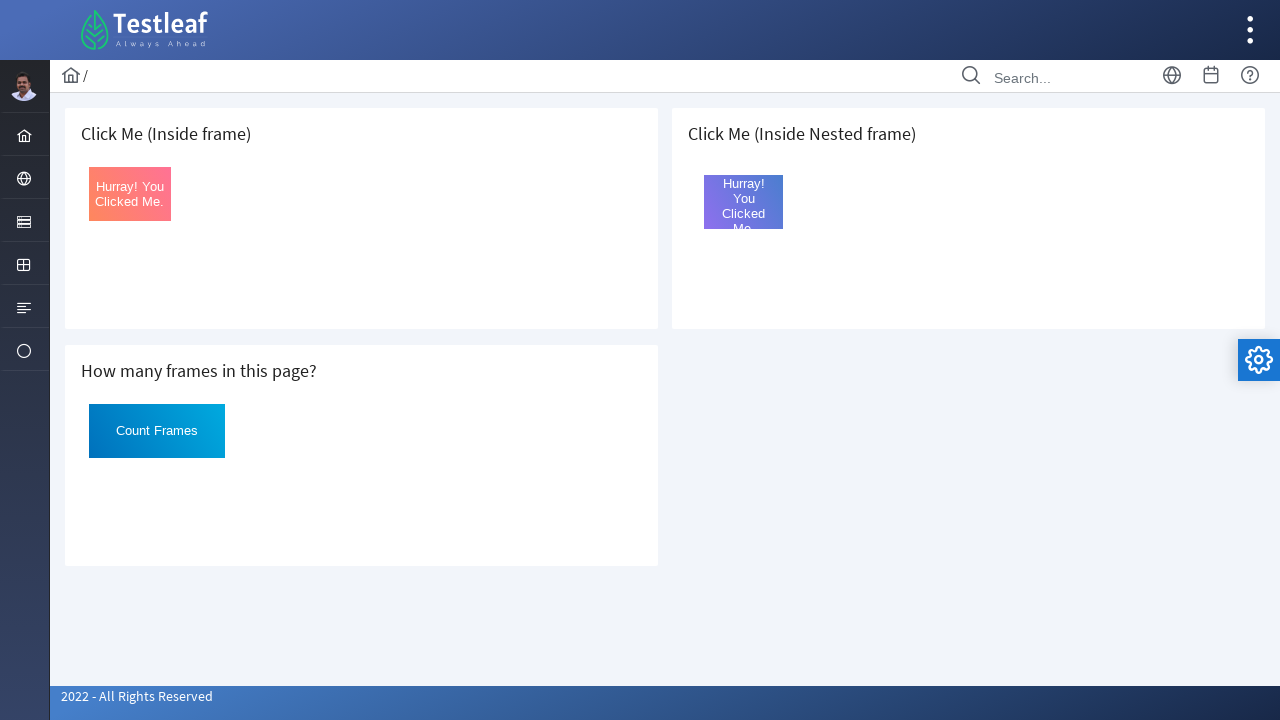